Tests a tower sorting challenge by clicking the start button and dragging numbered towers into their correct sorted positions

Starting URL: https://showdownspace-rpa-challenge.vercel.app/challenge-towers-6d3a20be/

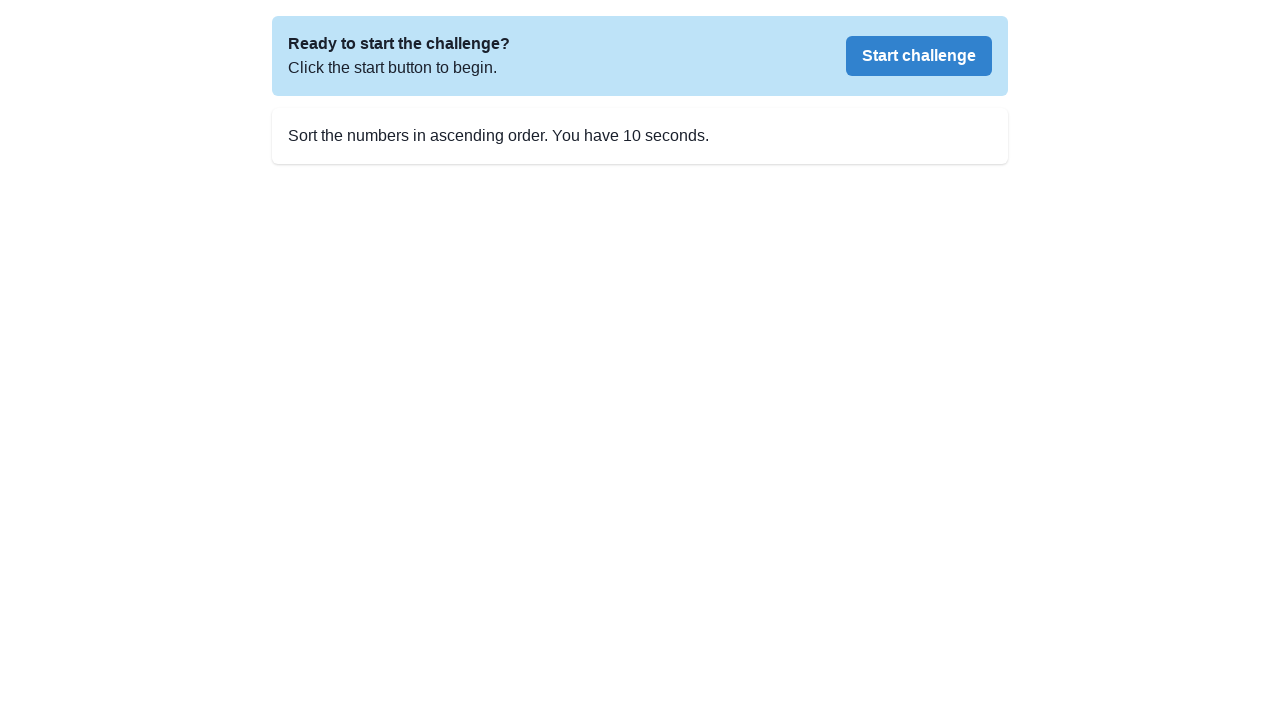

Clicked the Start challenge button at (919, 56) on internal:role=button[name="Start challenge"i]
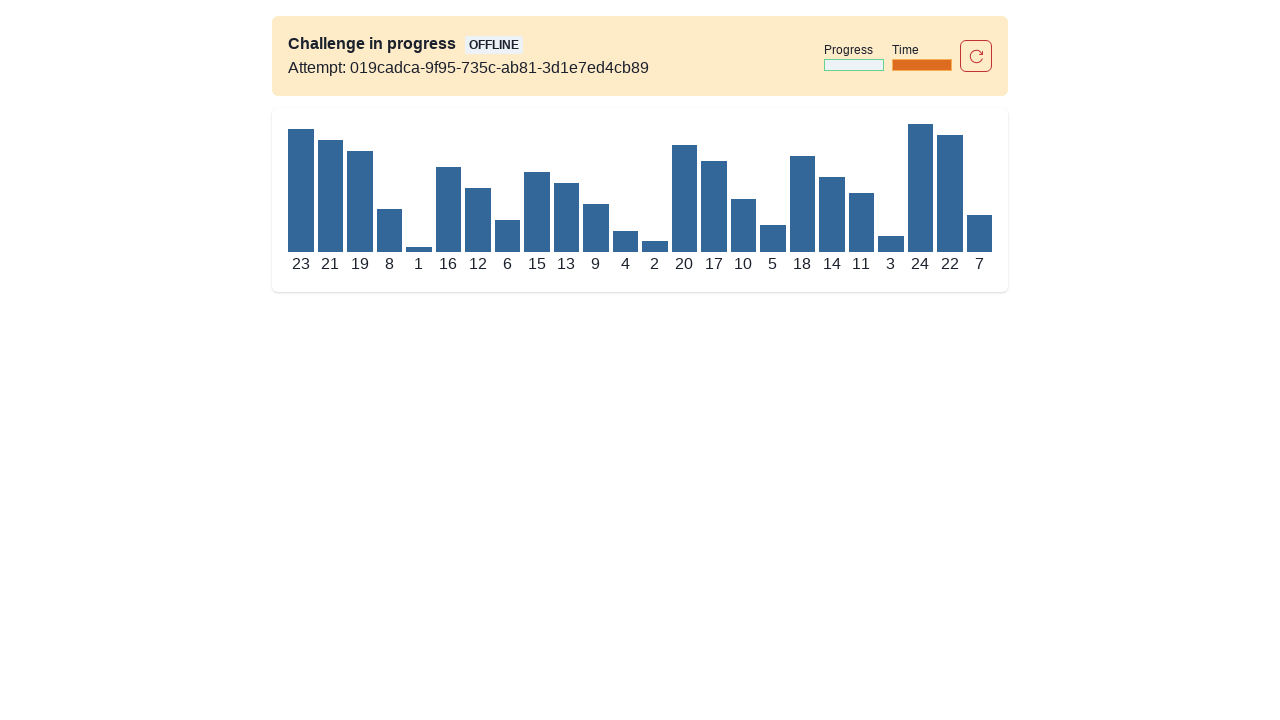

Draggable towers are now visible
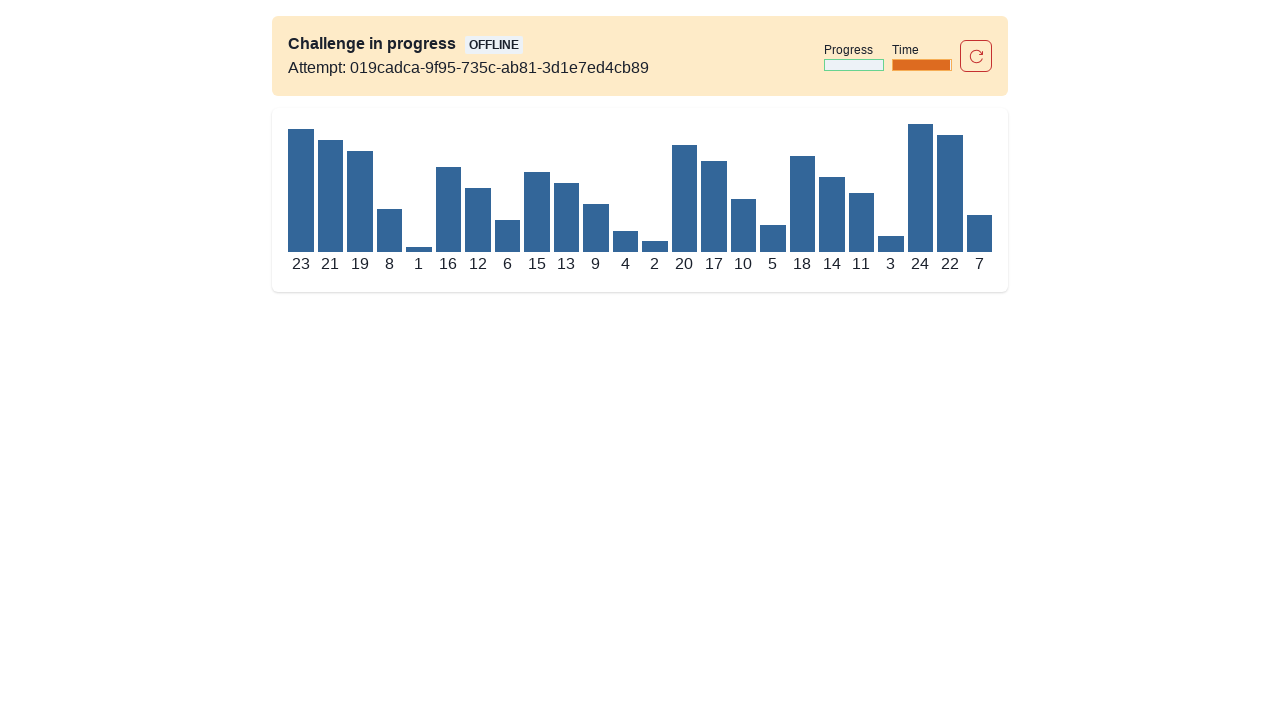

Found 24 draggable towers
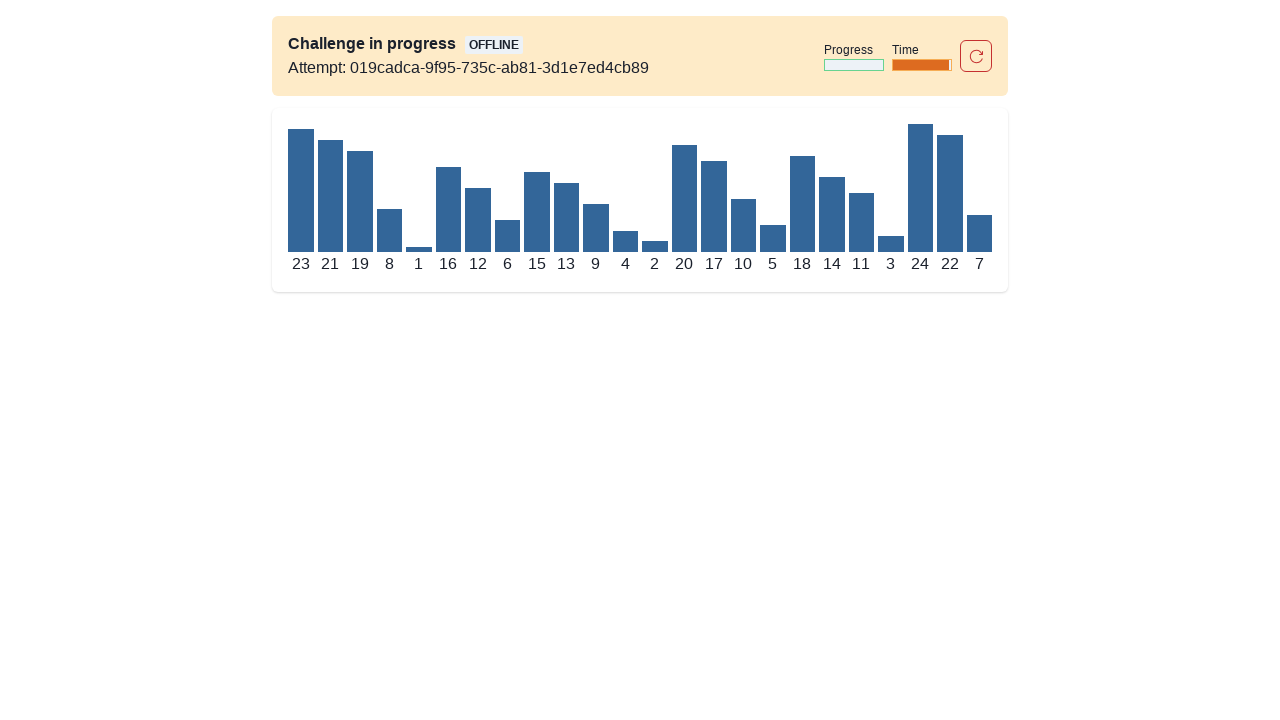

Dragged tower 1 to position 0 at (301, 200)
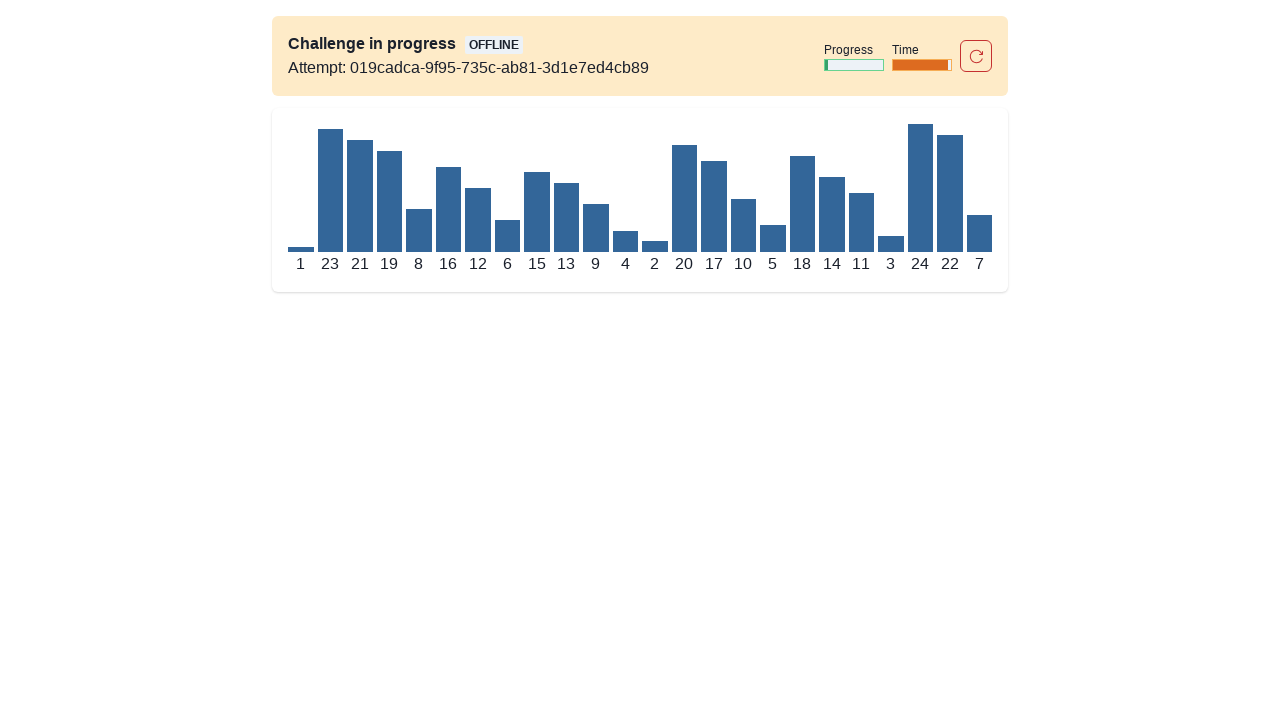

Dragged tower 2 to position 1 at (330, 200)
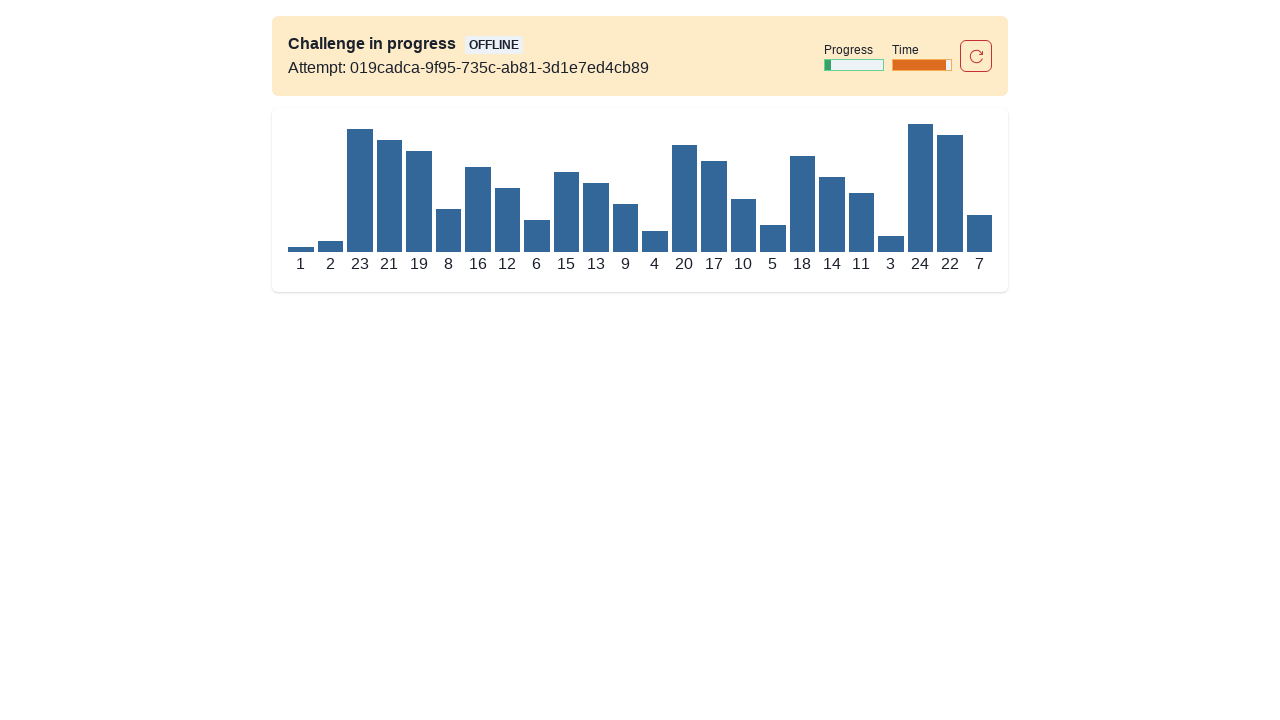

Dragged tower 3 to position 2 at (360, 200)
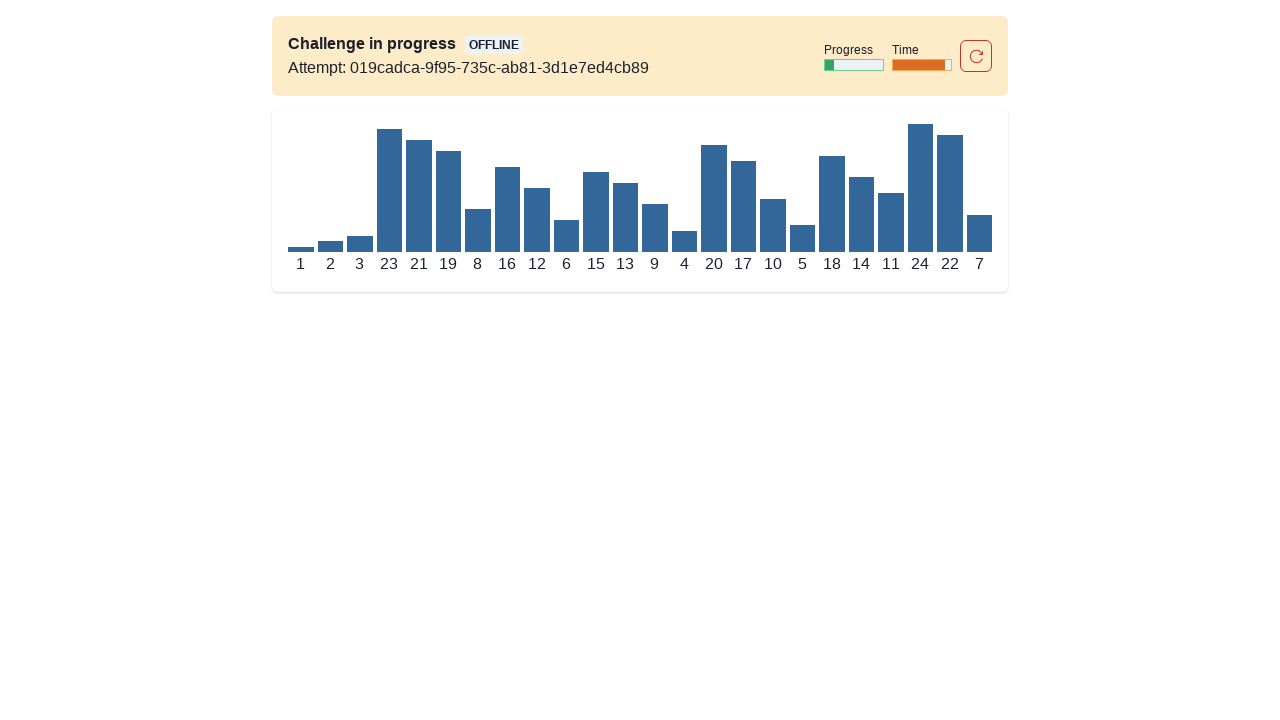

Dragged tower 4 to position 3 at (389, 200)
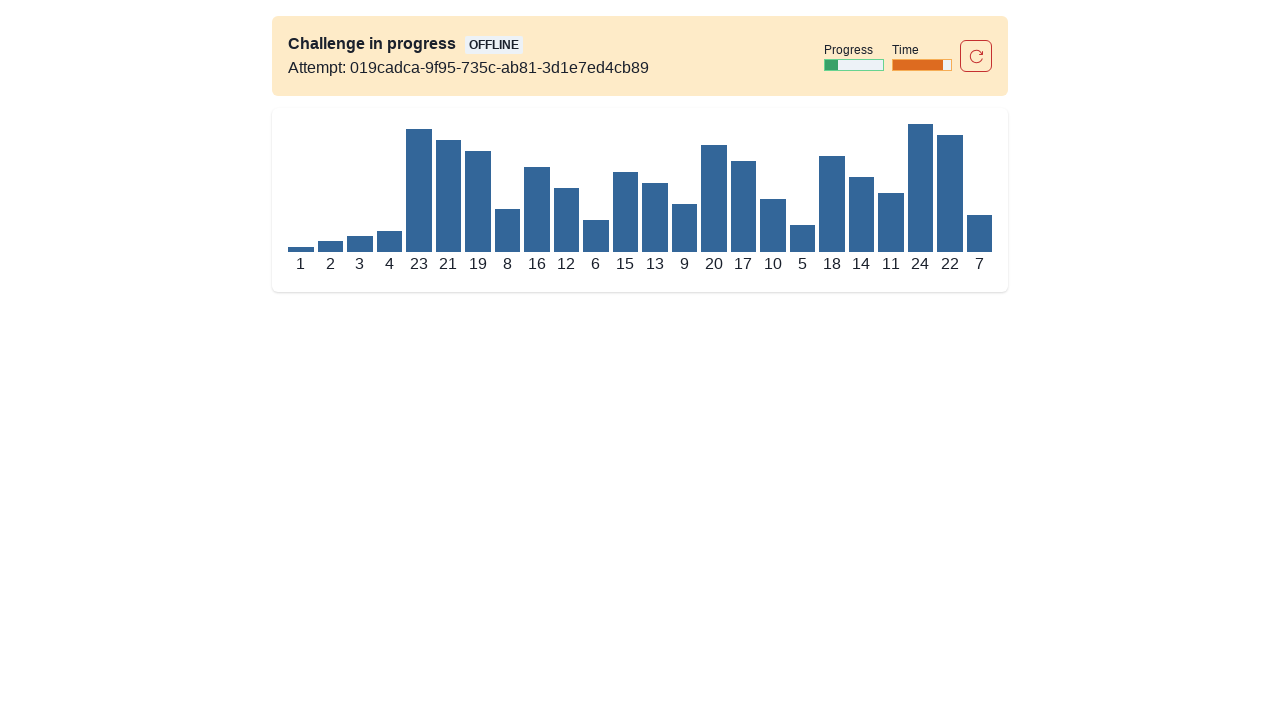

Dragged tower 5 to position 4 at (419, 200)
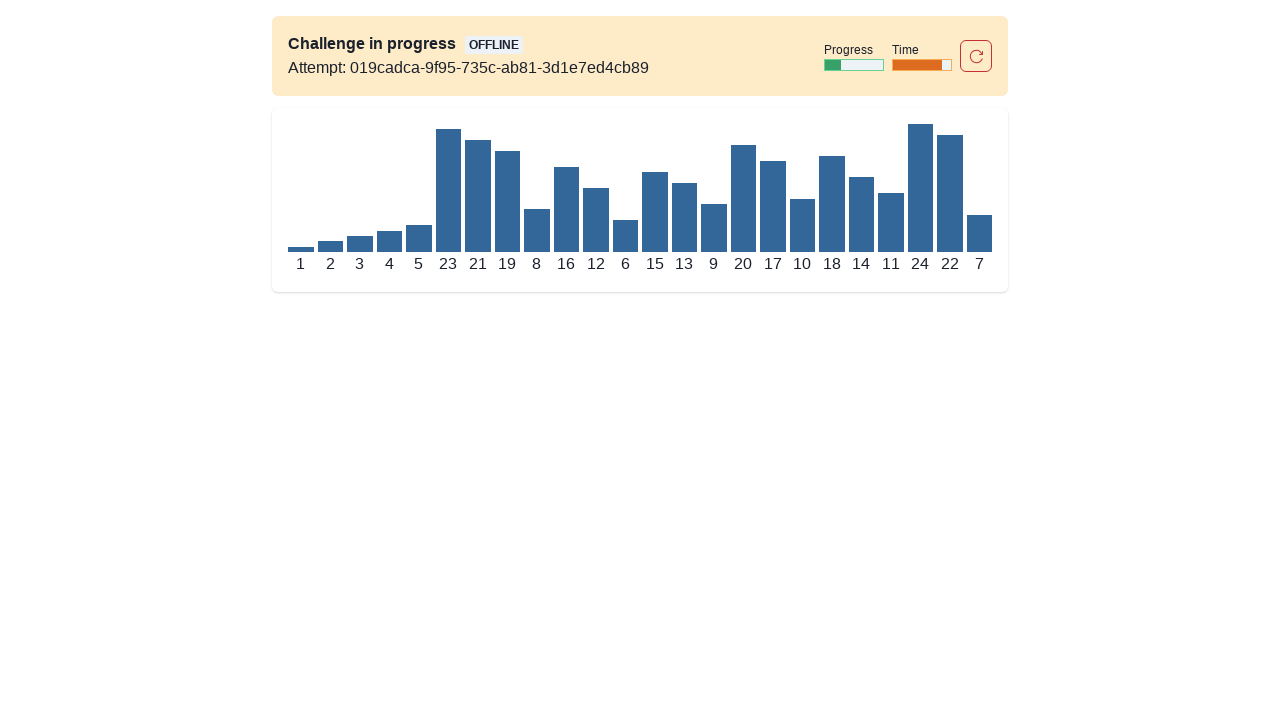

Dragged tower 6 to position 5 at (448, 200)
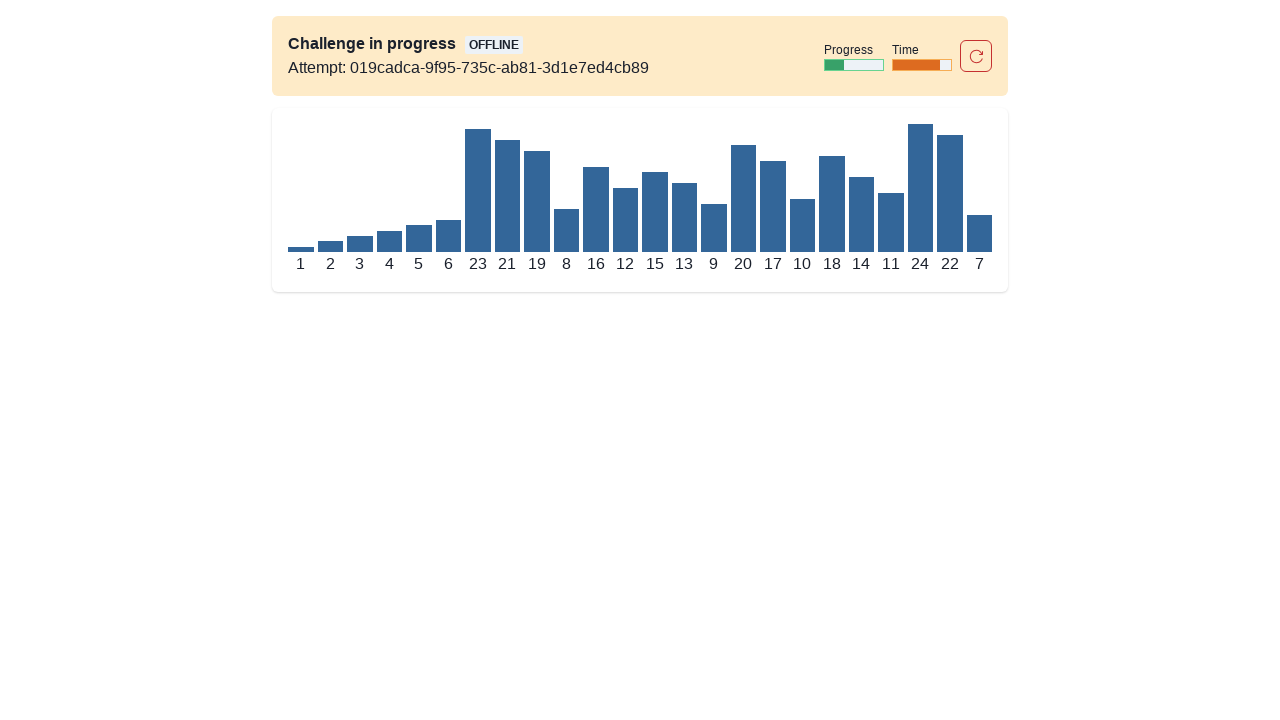

Dragged tower 7 to position 6 at (478, 200)
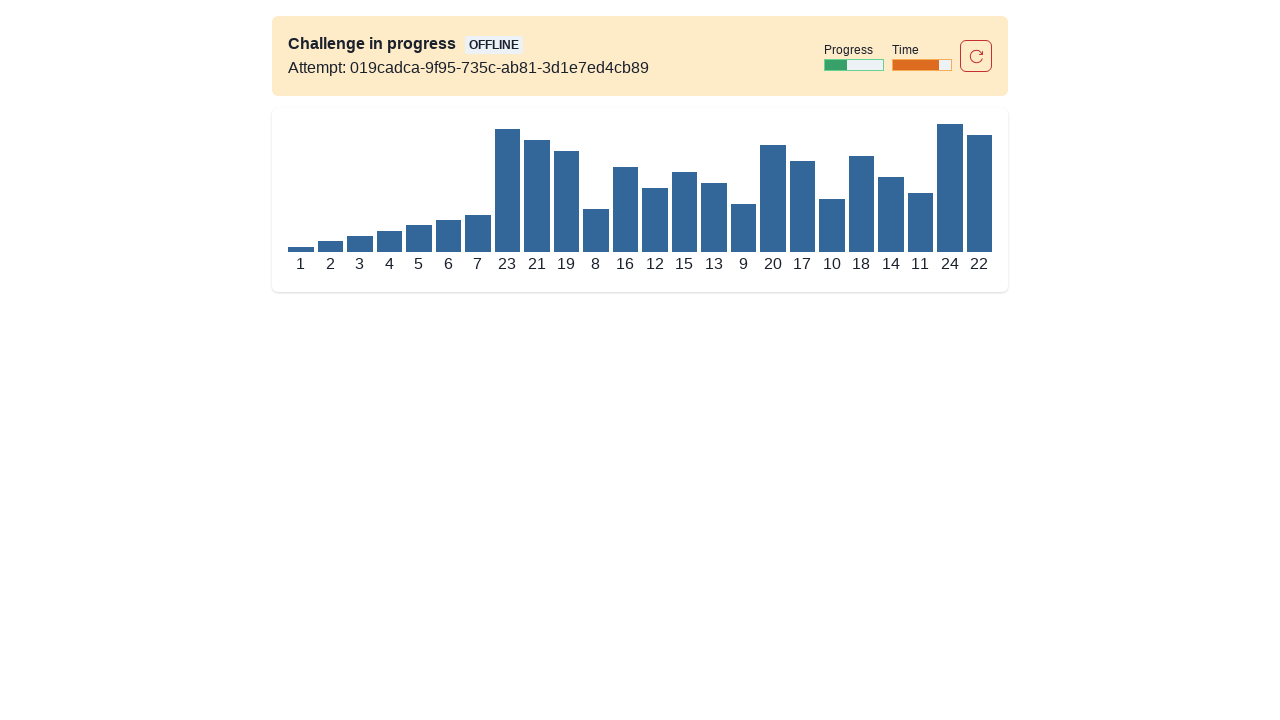

Dragged tower 8 to position 7 at (507, 200)
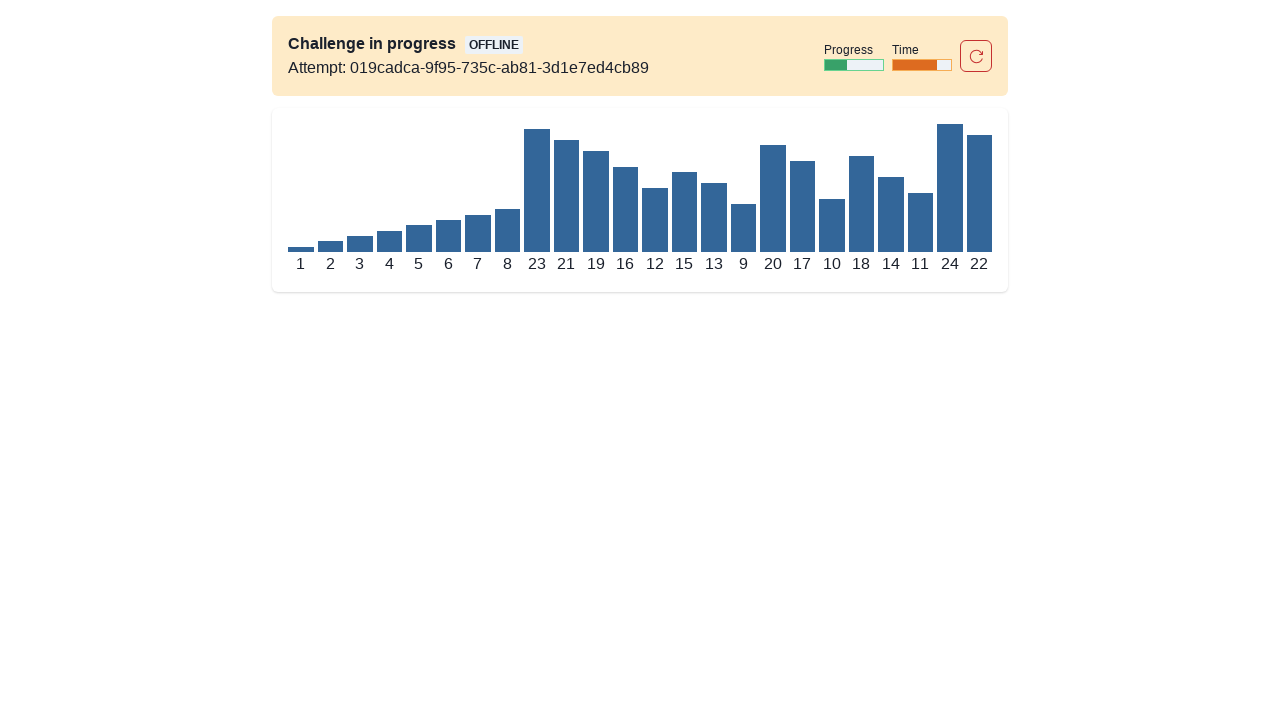

Dragged tower 9 to position 8 at (537, 200)
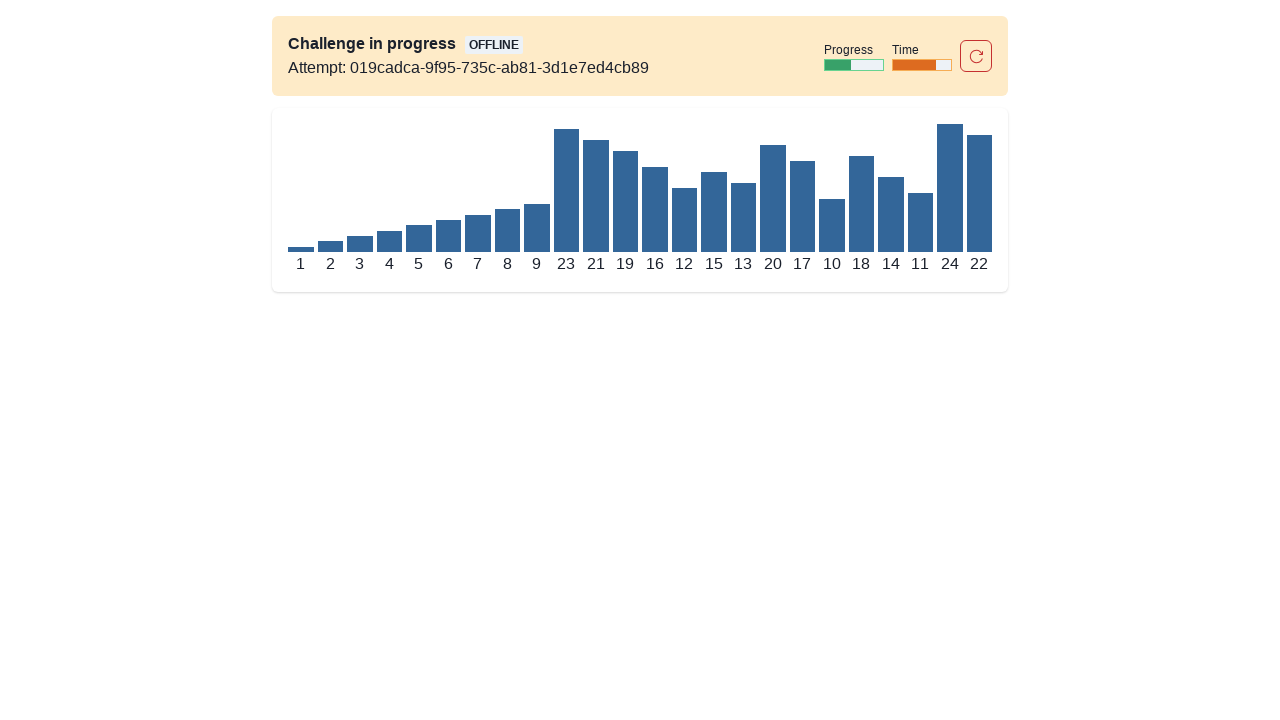

Dragged tower 10 to position 9 at (566, 200)
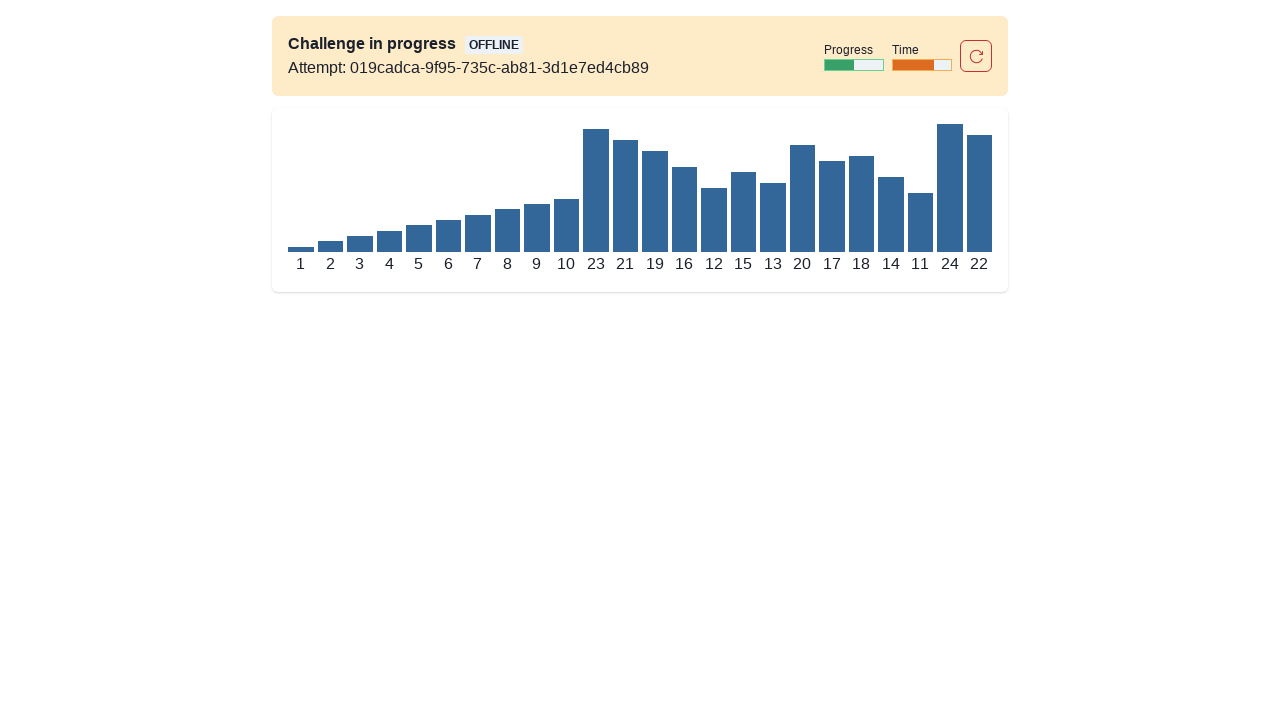

Dragged tower 11 to position 10 at (596, 200)
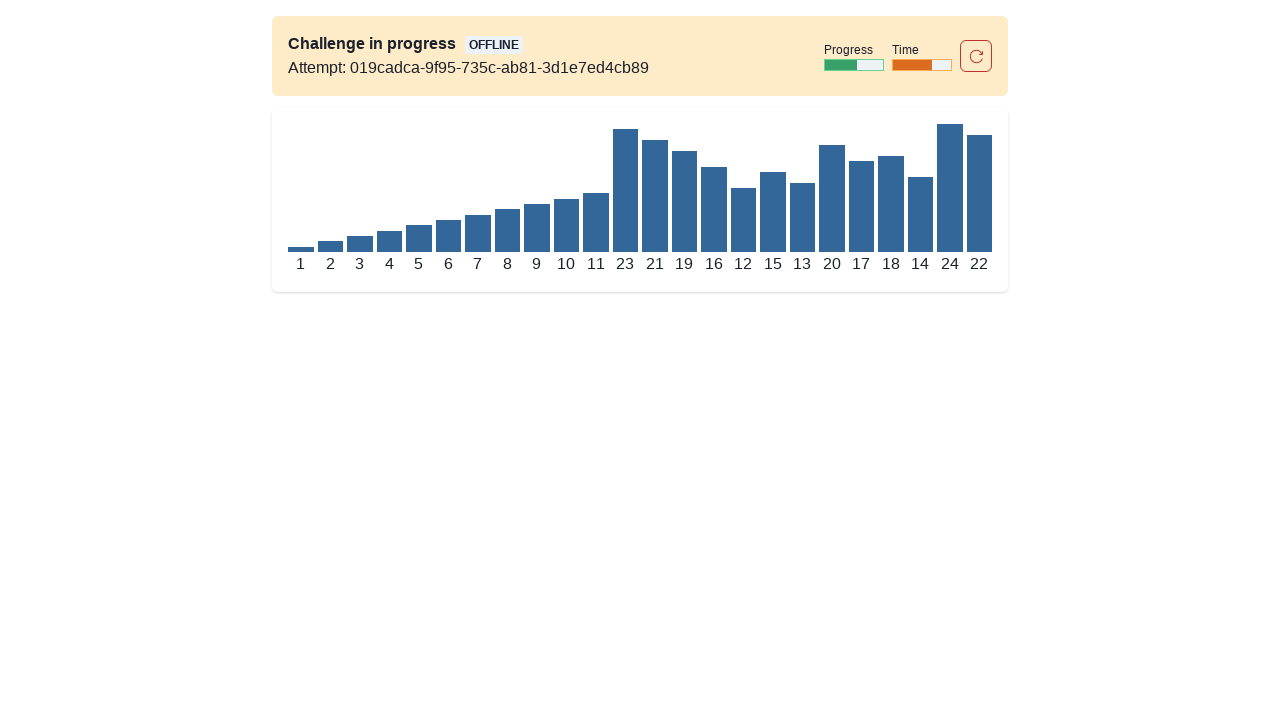

Dragged tower 12 to position 11 at (625, 200)
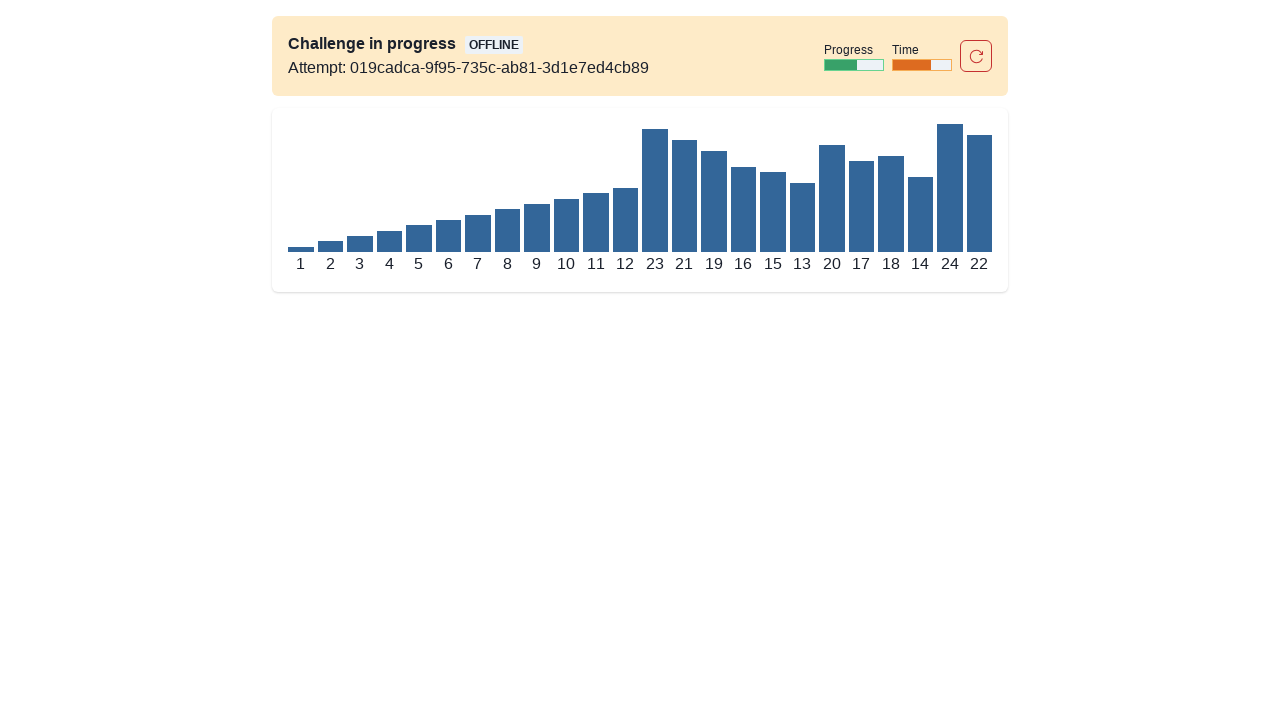

Dragged tower 13 to position 12 at (655, 200)
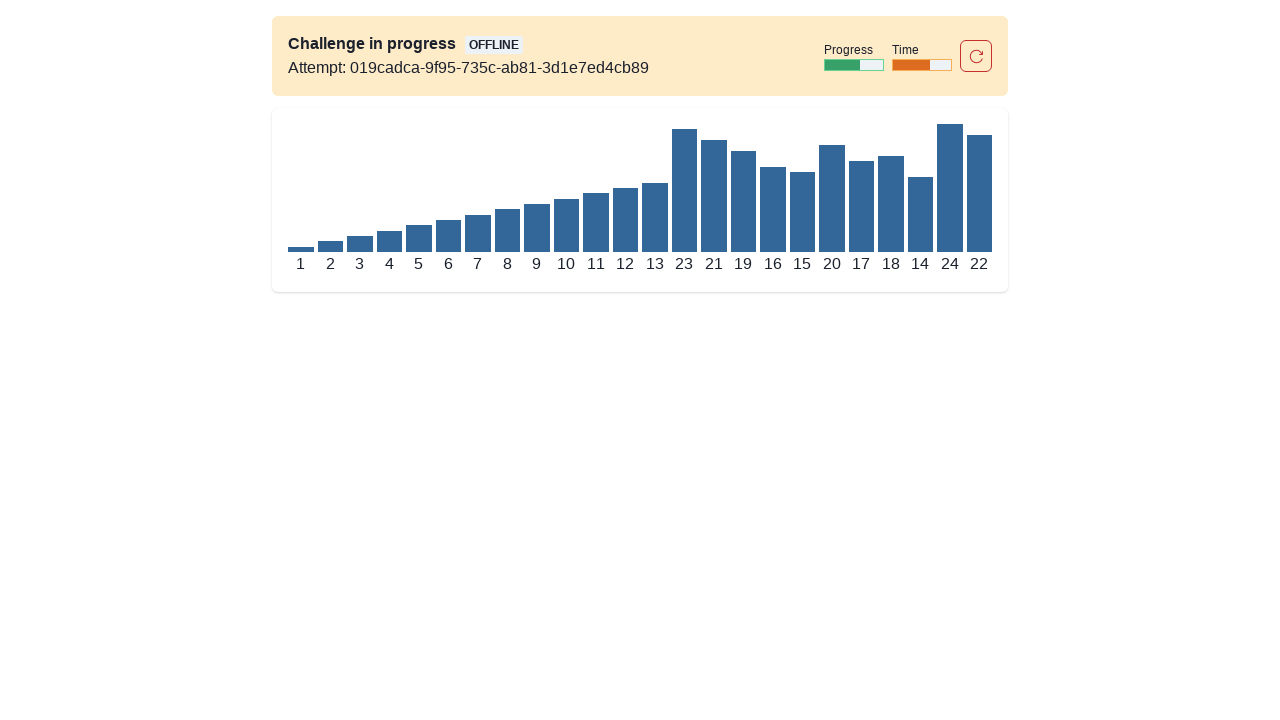

Dragged tower 14 to position 13 at (684, 200)
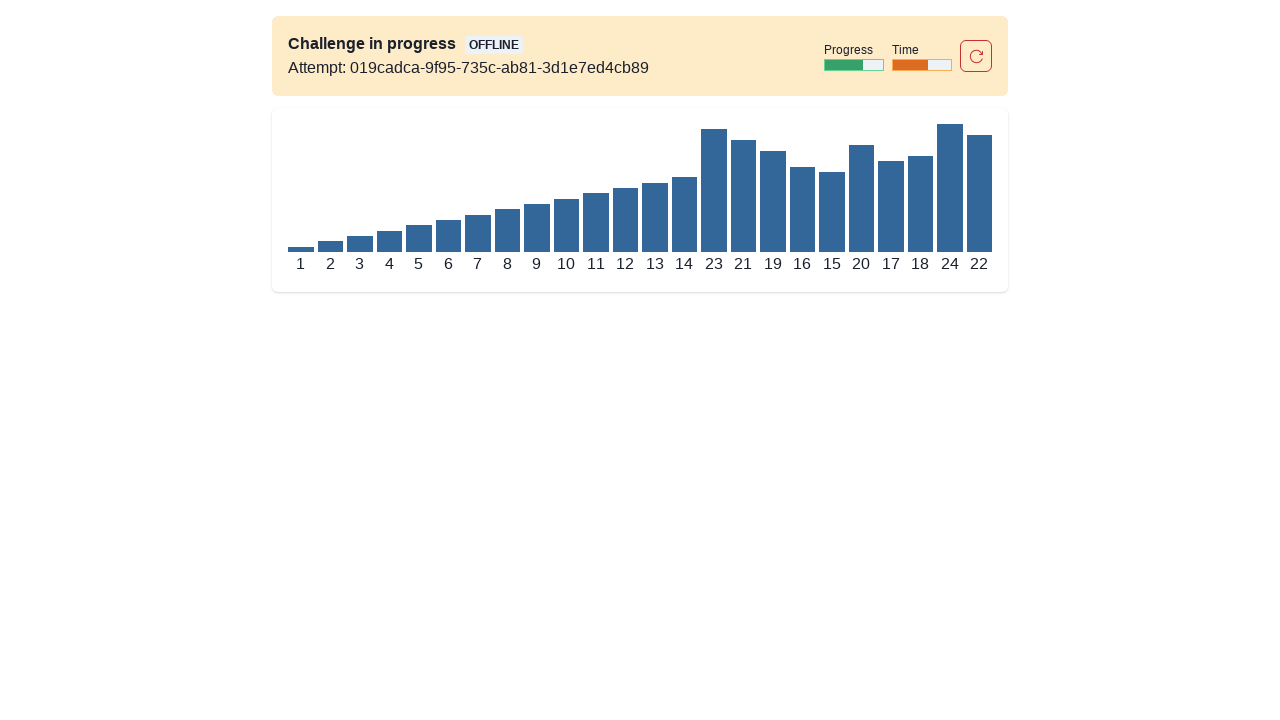

Dragged tower 15 to position 14 at (714, 200)
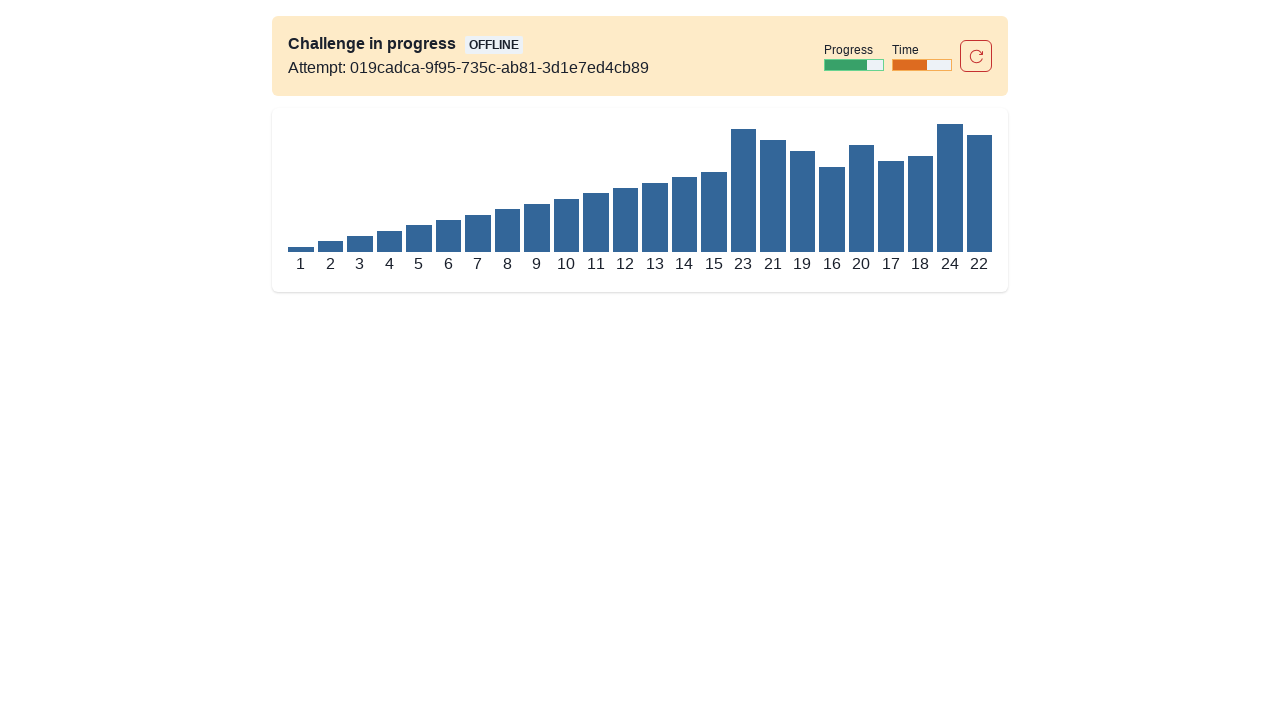

Dragged tower 16 to position 15 at (743, 200)
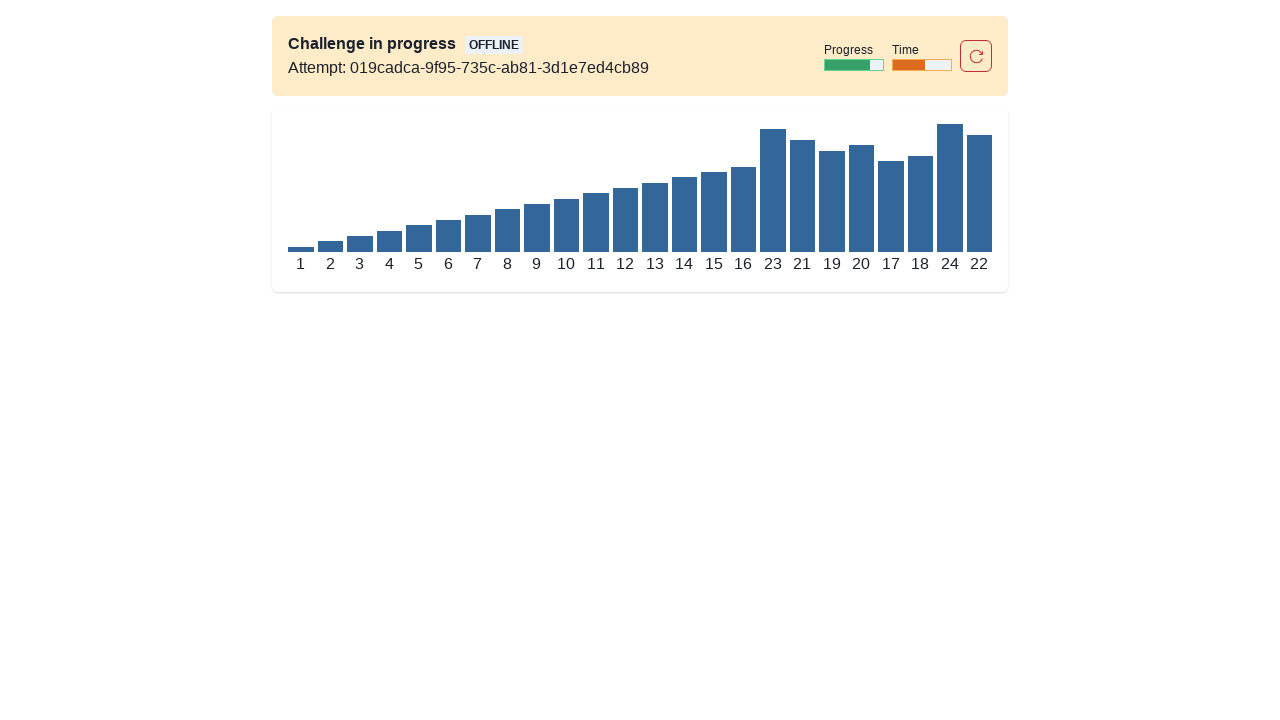

Dragged tower 17 to position 16 at (773, 200)
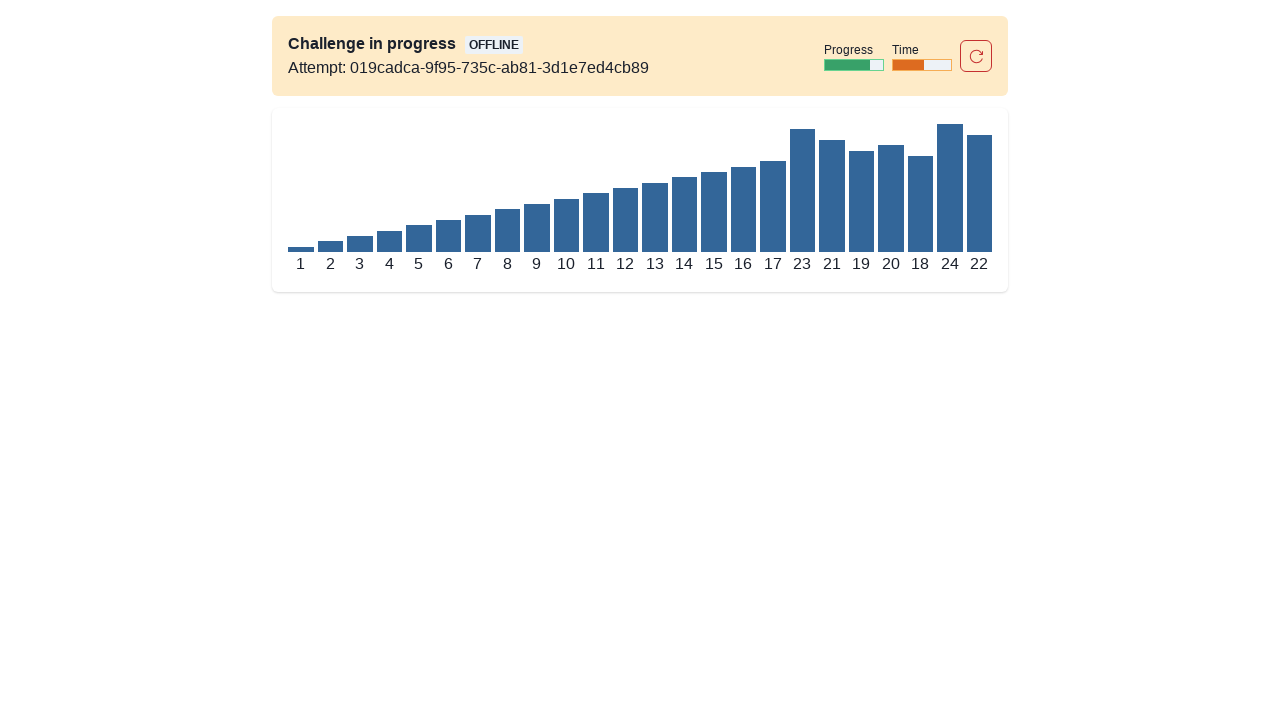

Dragged tower 18 to position 17 at (802, 200)
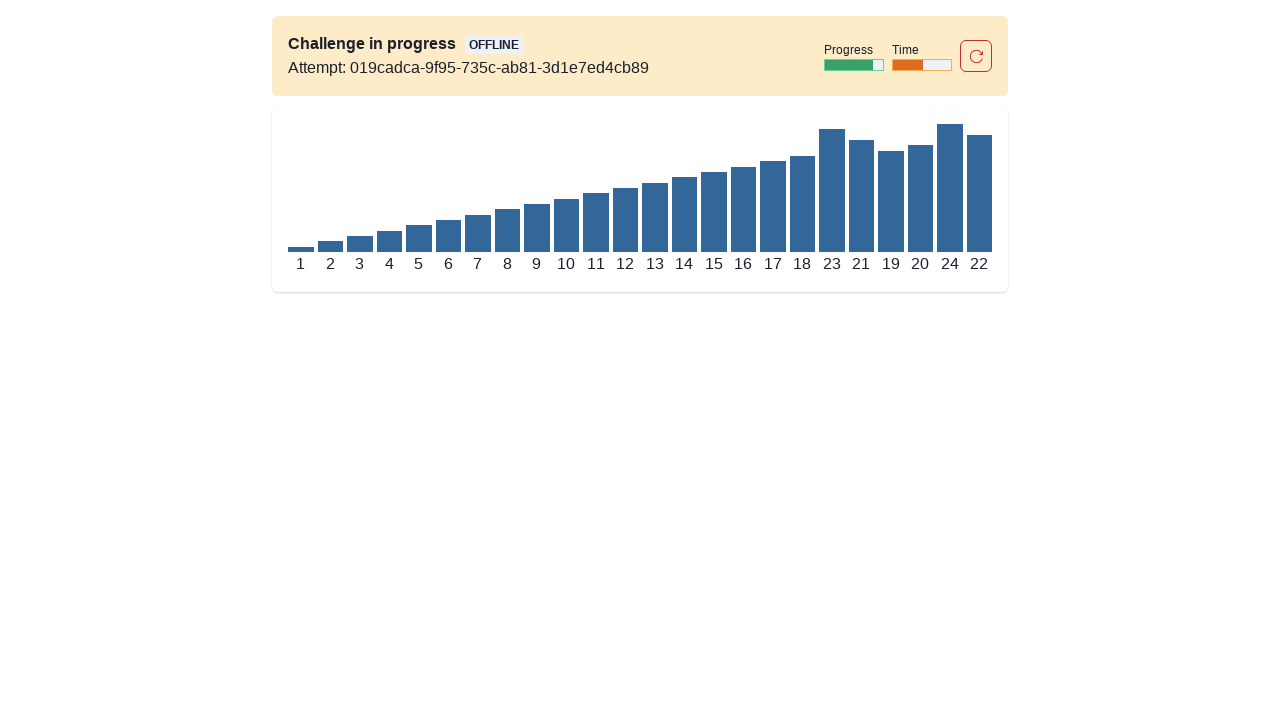

Dragged tower 19 to position 18 at (832, 200)
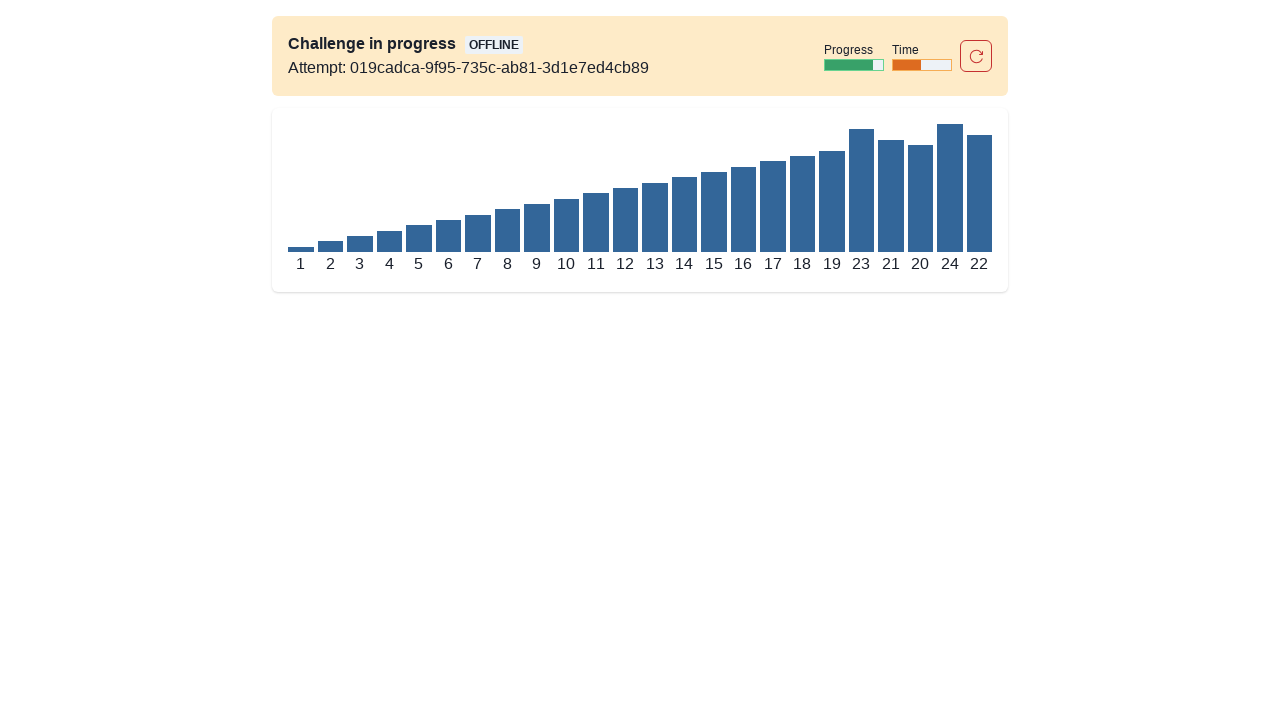

Dragged tower 20 to position 19 at (861, 200)
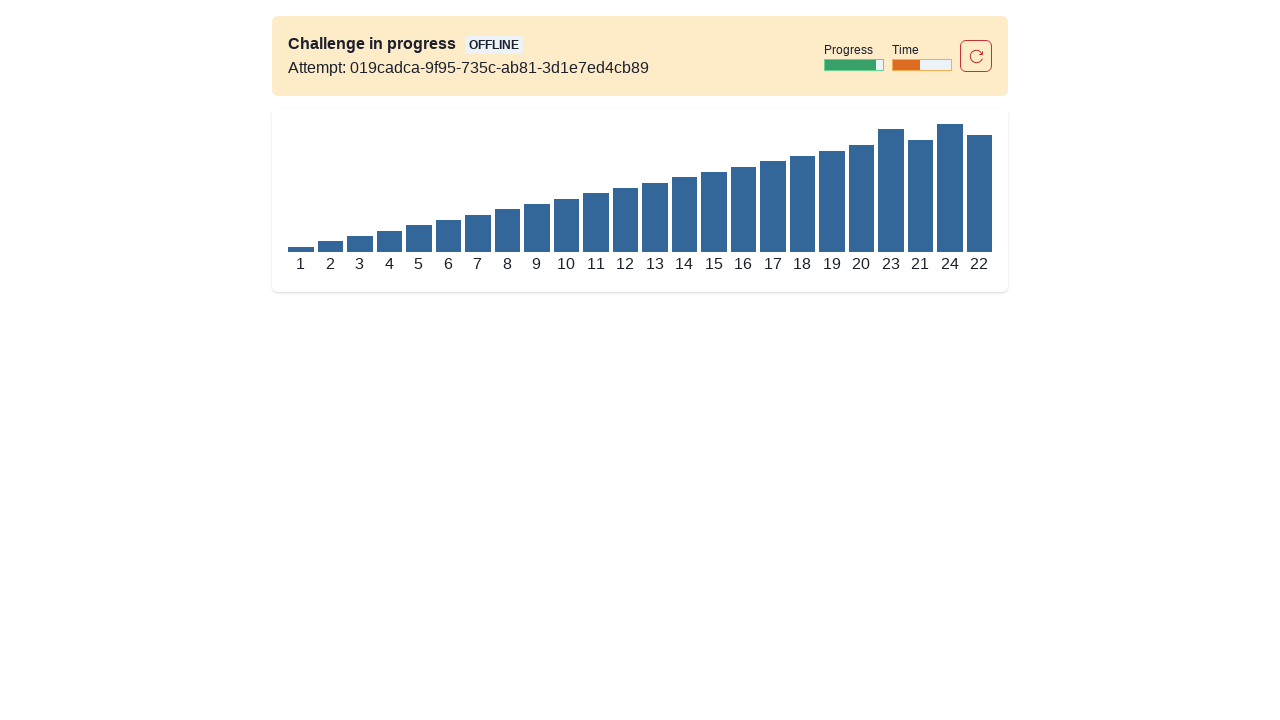

Dragged tower 21 to position 20 at (891, 200)
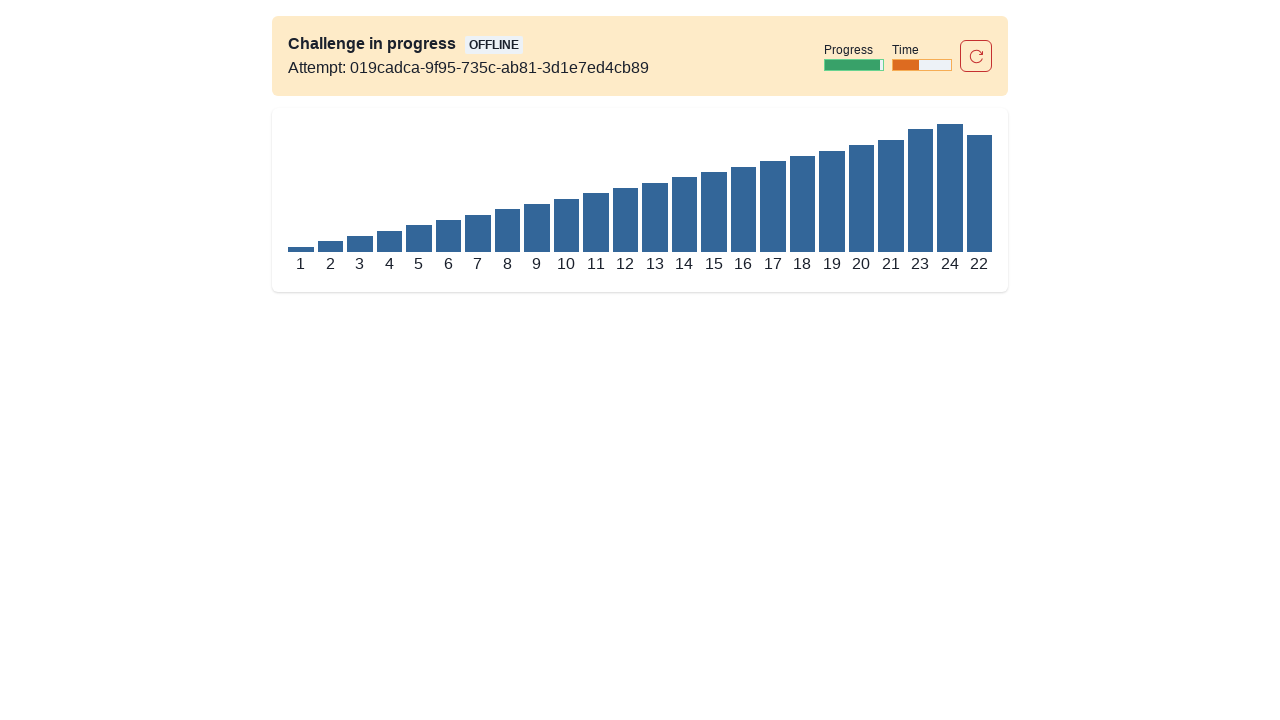

Dragged tower 22 to position 21 at (920, 200)
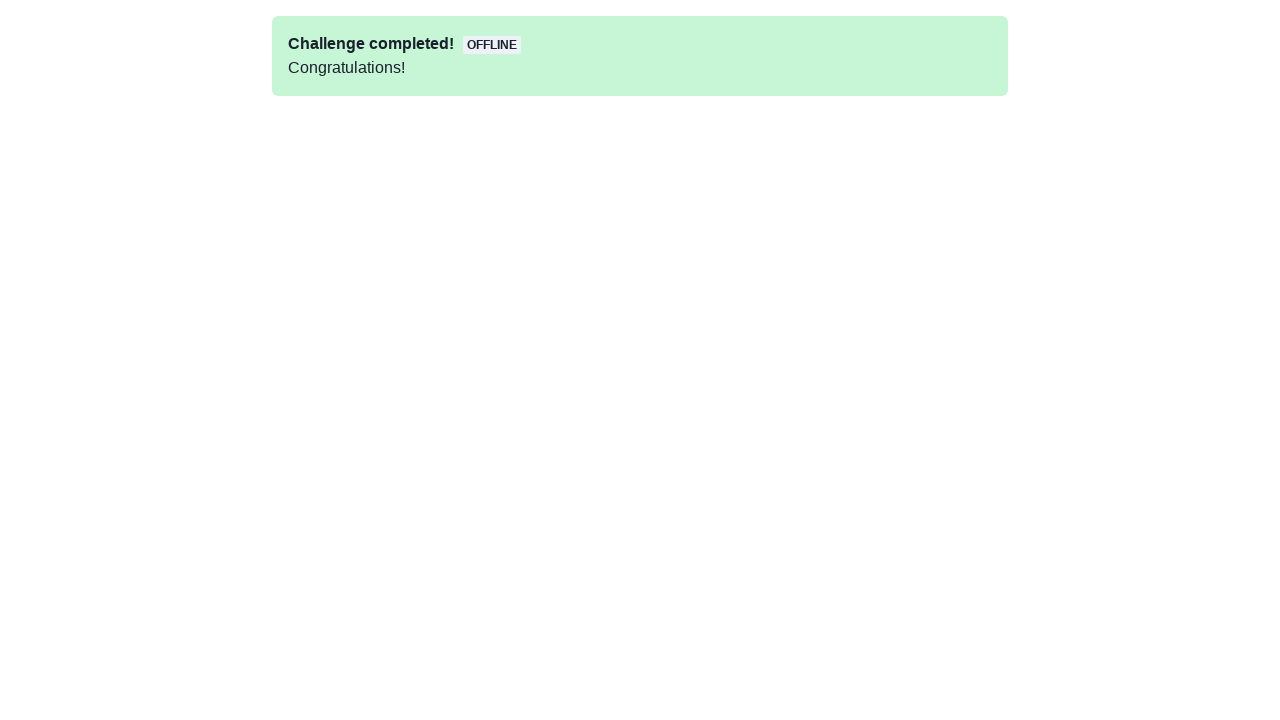

Challenge completed detected, stopping tower sorting
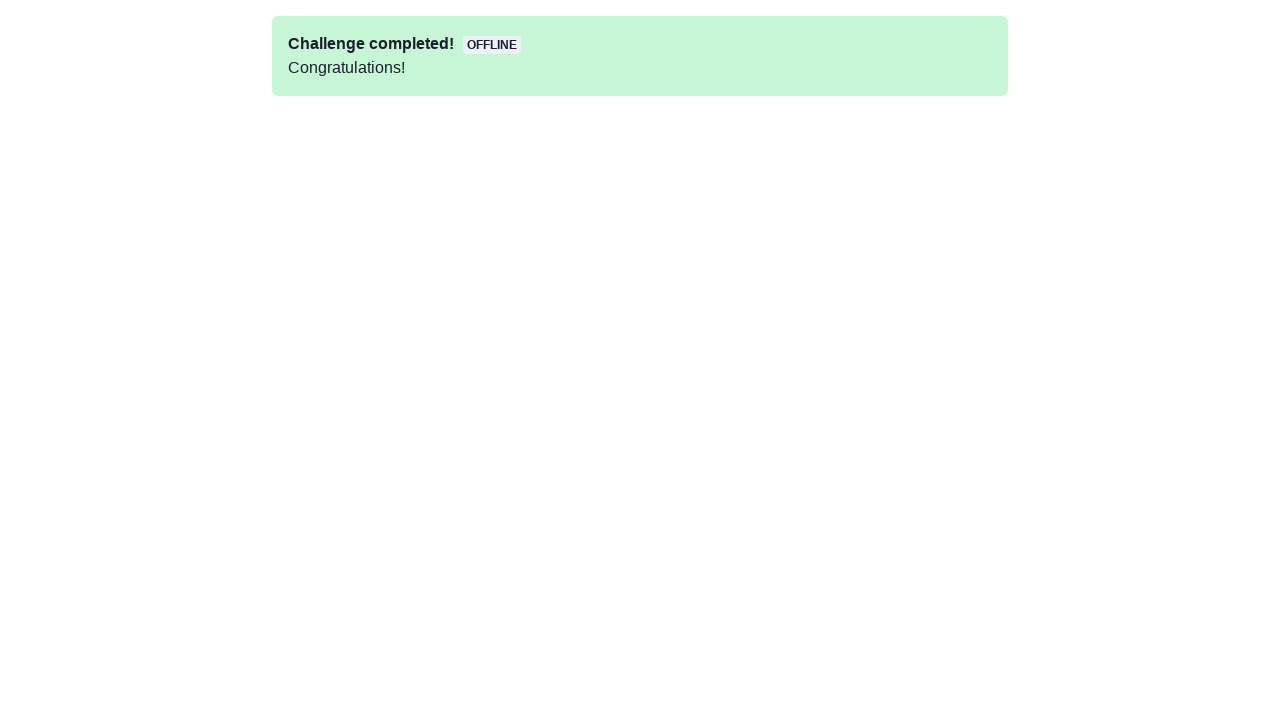

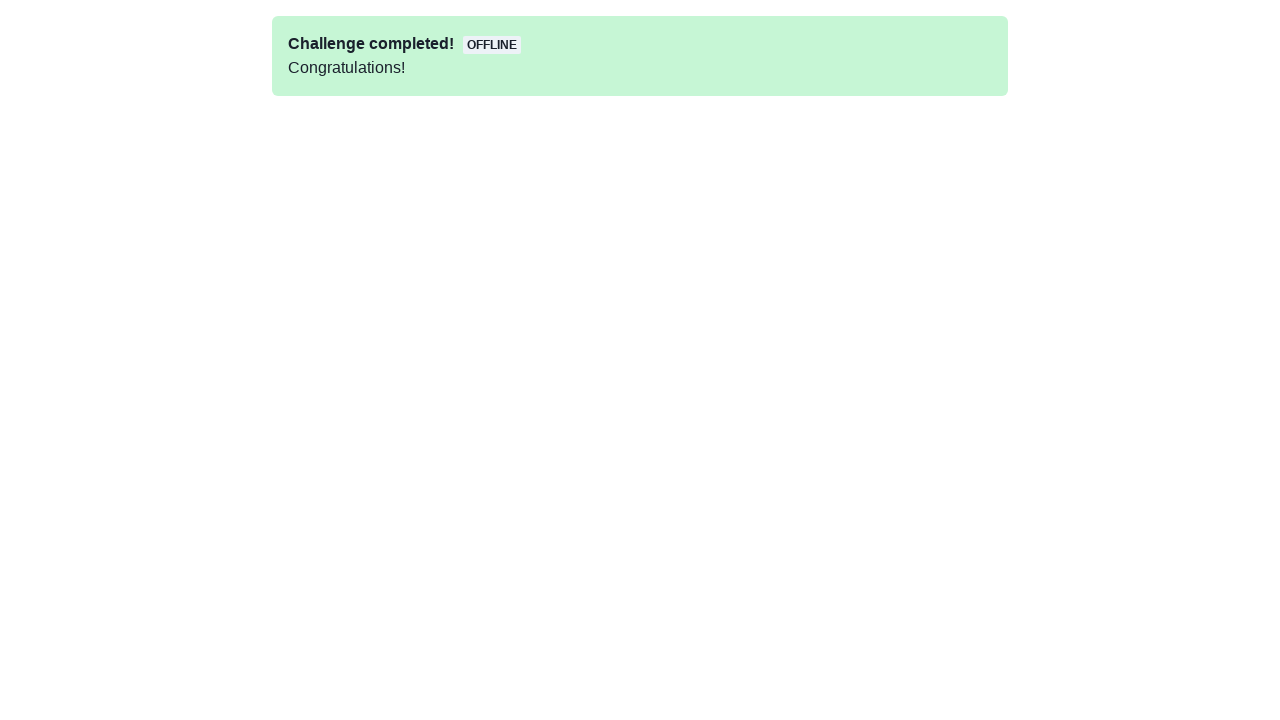